Tests clicking a button with a dynamic ID on a UI testing playground. The test clicks the button once initially, then clicks it 3 more times in a loop to verify the button can be located and clicked despite having a dynamic ID.

Starting URL: http://uitestingplayground.com/dynamicid

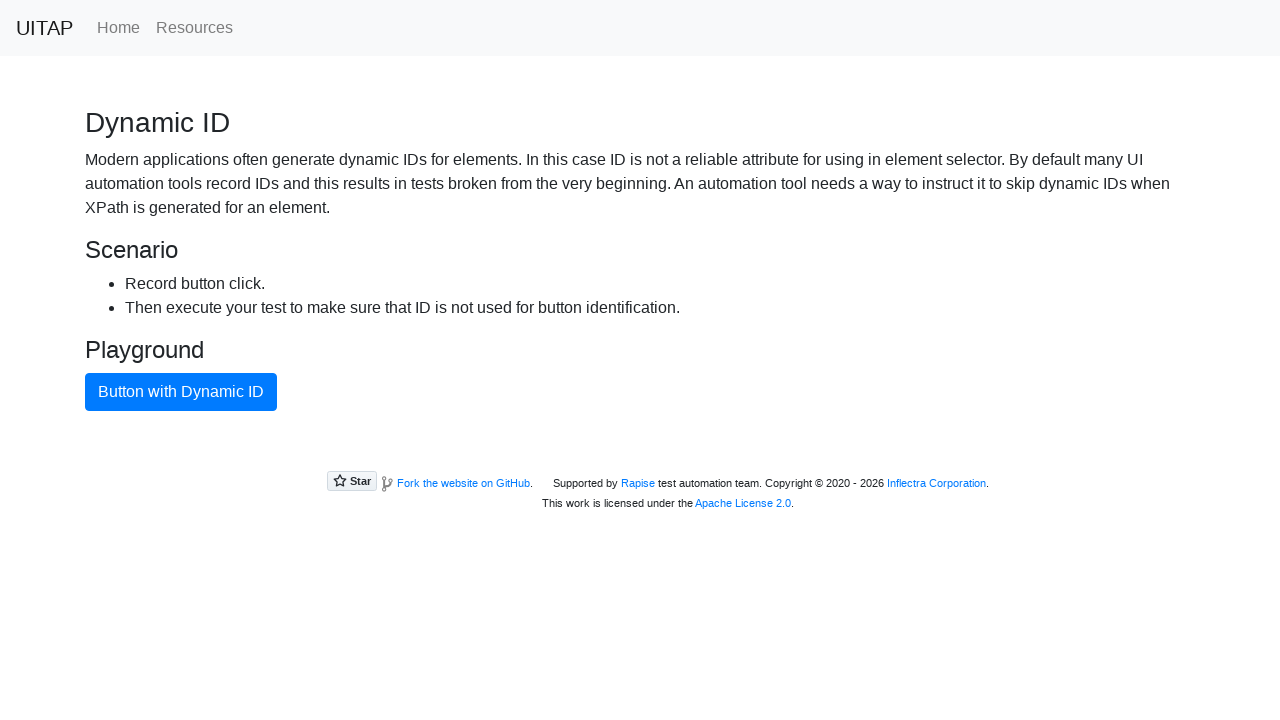

Clicked button with dynamic ID (initial click) at (181, 392) on xpath=//button[text()="Button with Dynamic ID"]
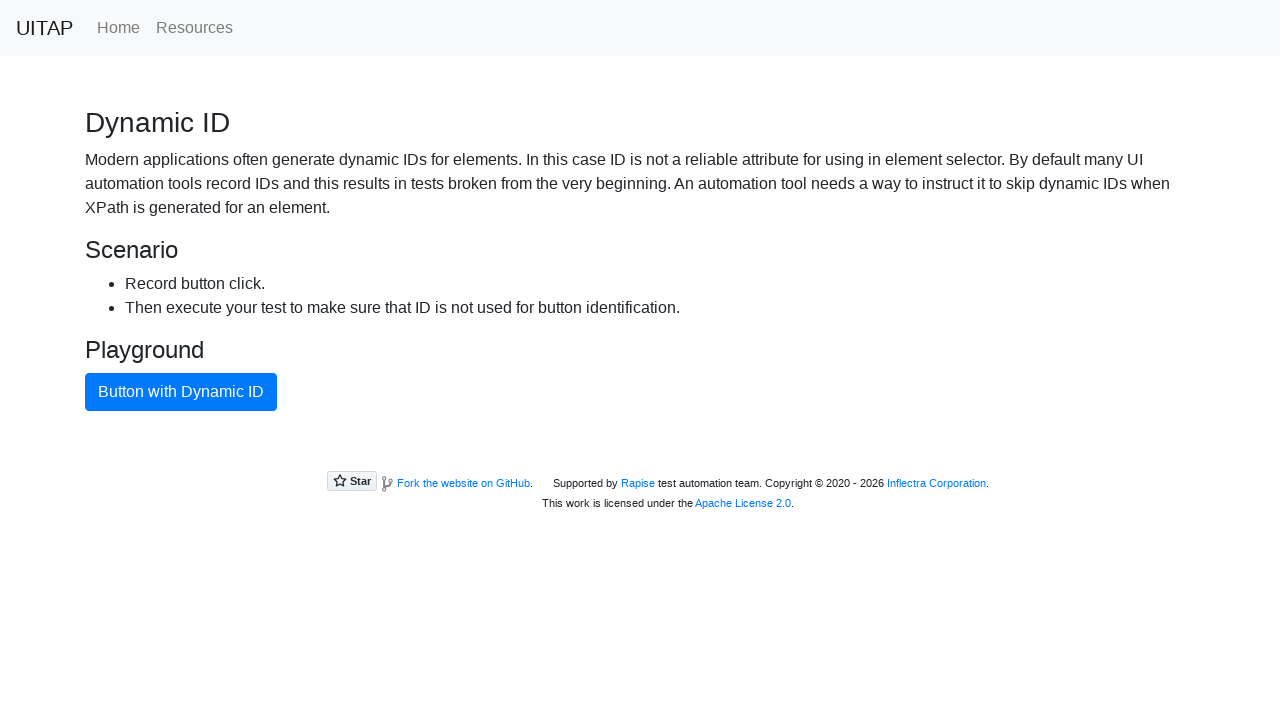

Clicked button with dynamic ID in loop at (181, 392) on xpath=//button[text()="Button with Dynamic ID"]
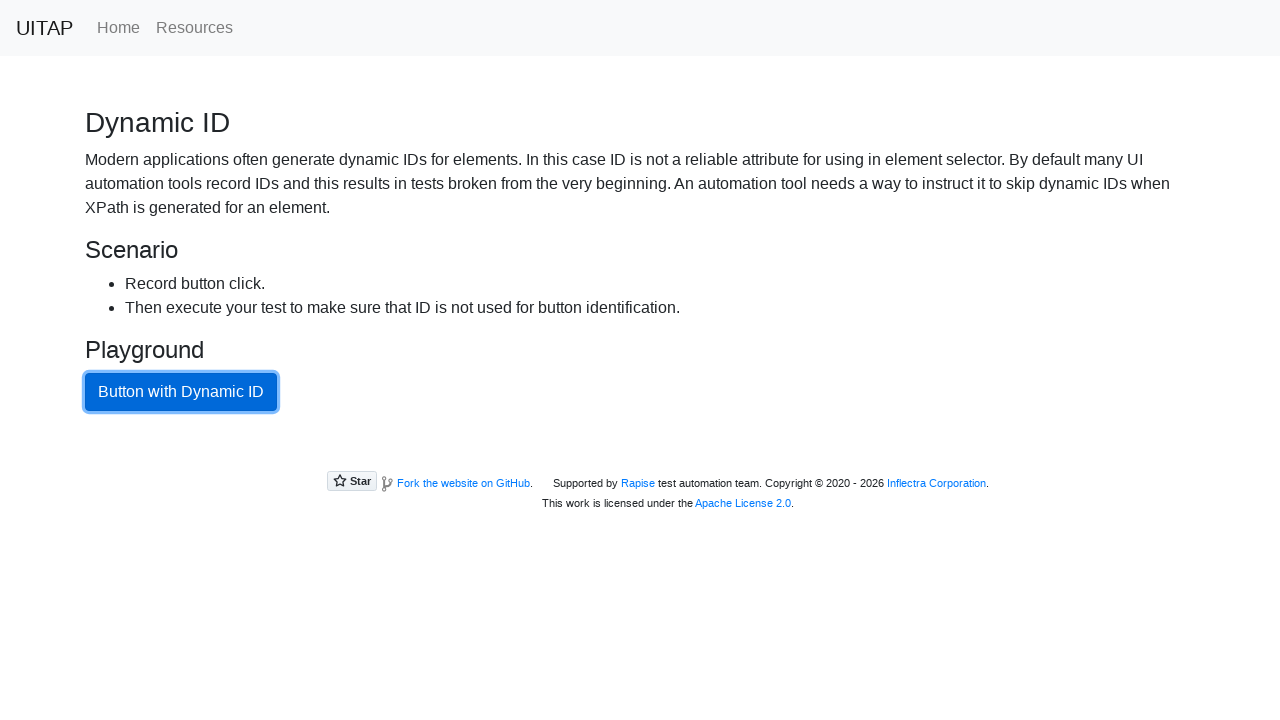

Waited 2 seconds between button clicks
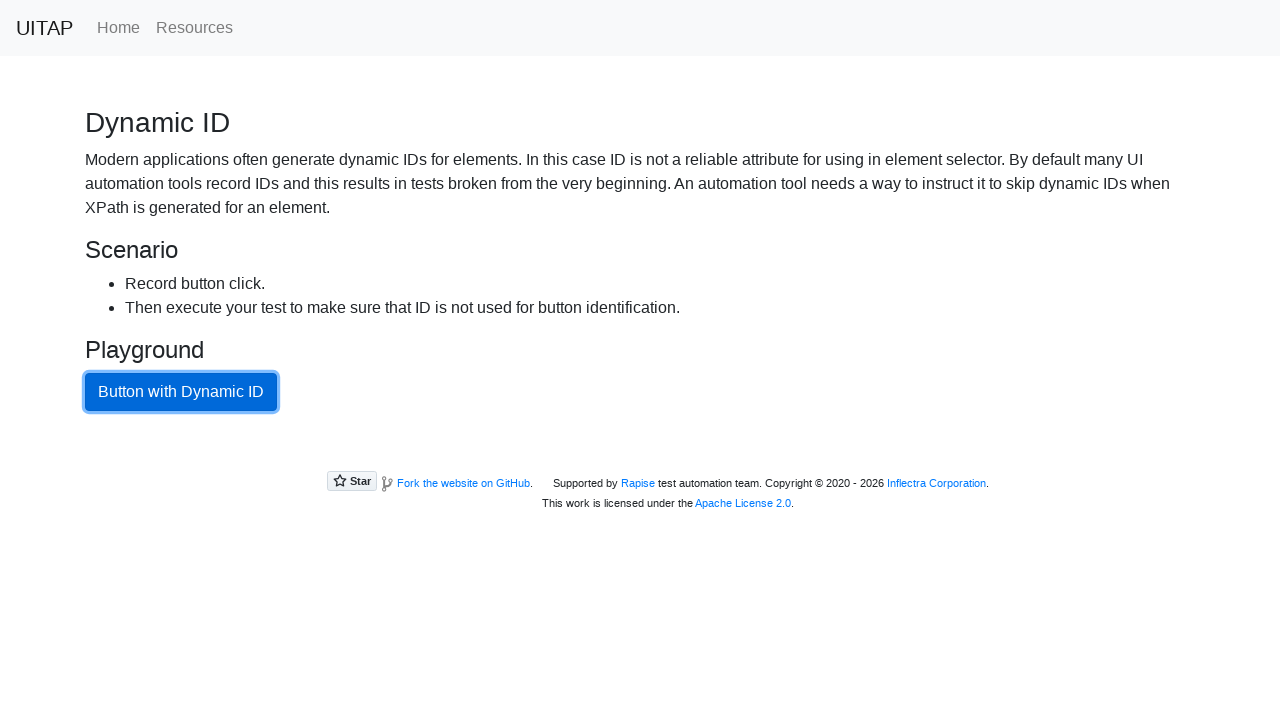

Clicked button with dynamic ID in loop at (181, 392) on xpath=//button[text()="Button with Dynamic ID"]
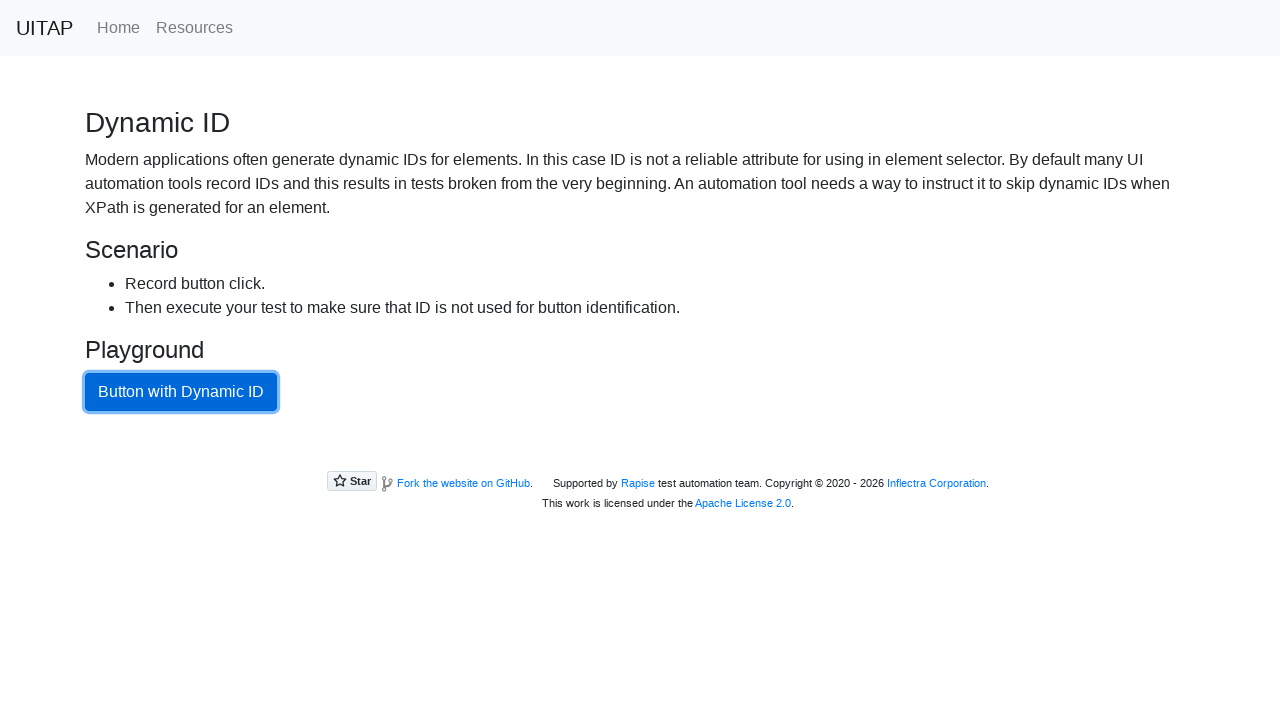

Waited 2 seconds between button clicks
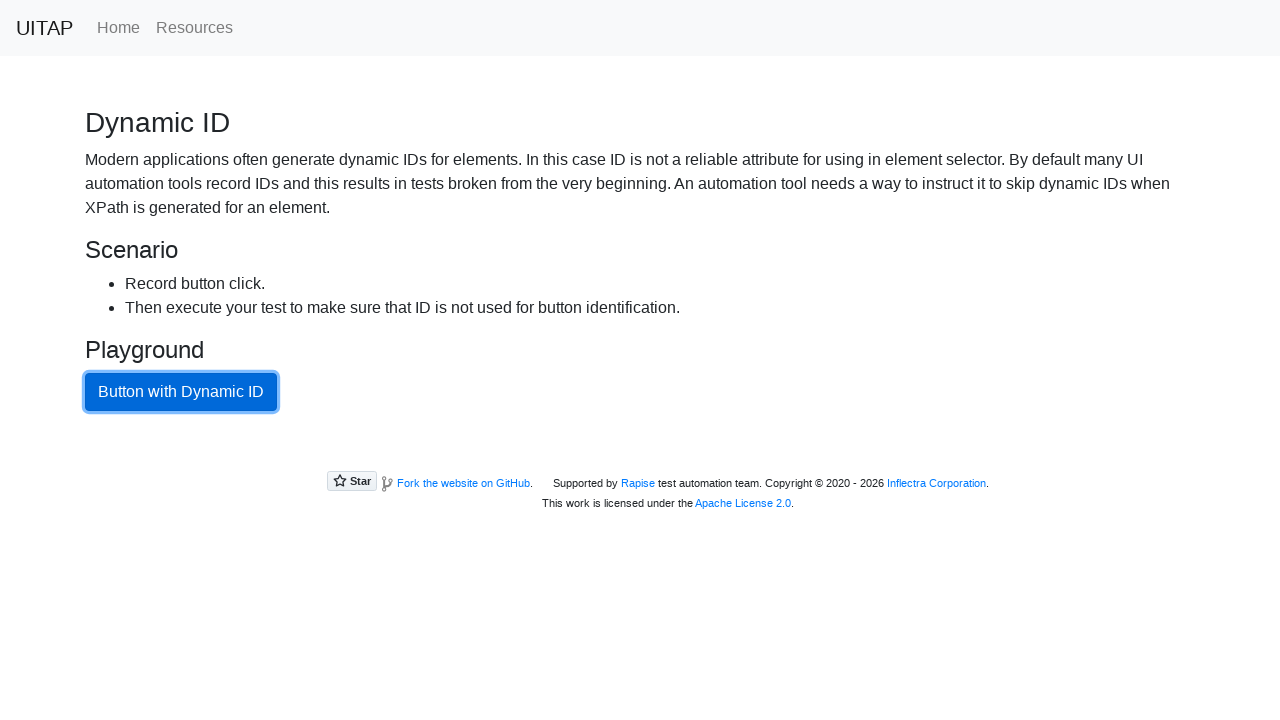

Clicked button with dynamic ID in loop at (181, 392) on xpath=//button[text()="Button with Dynamic ID"]
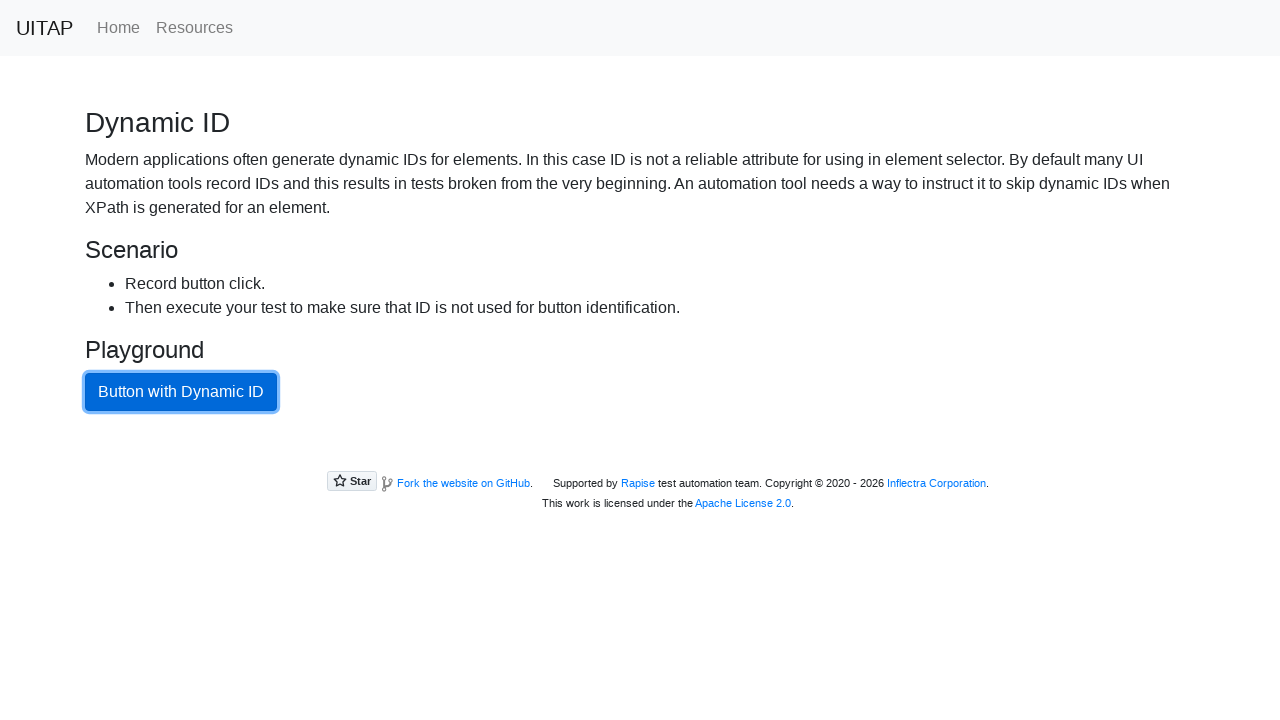

Waited 2 seconds between button clicks
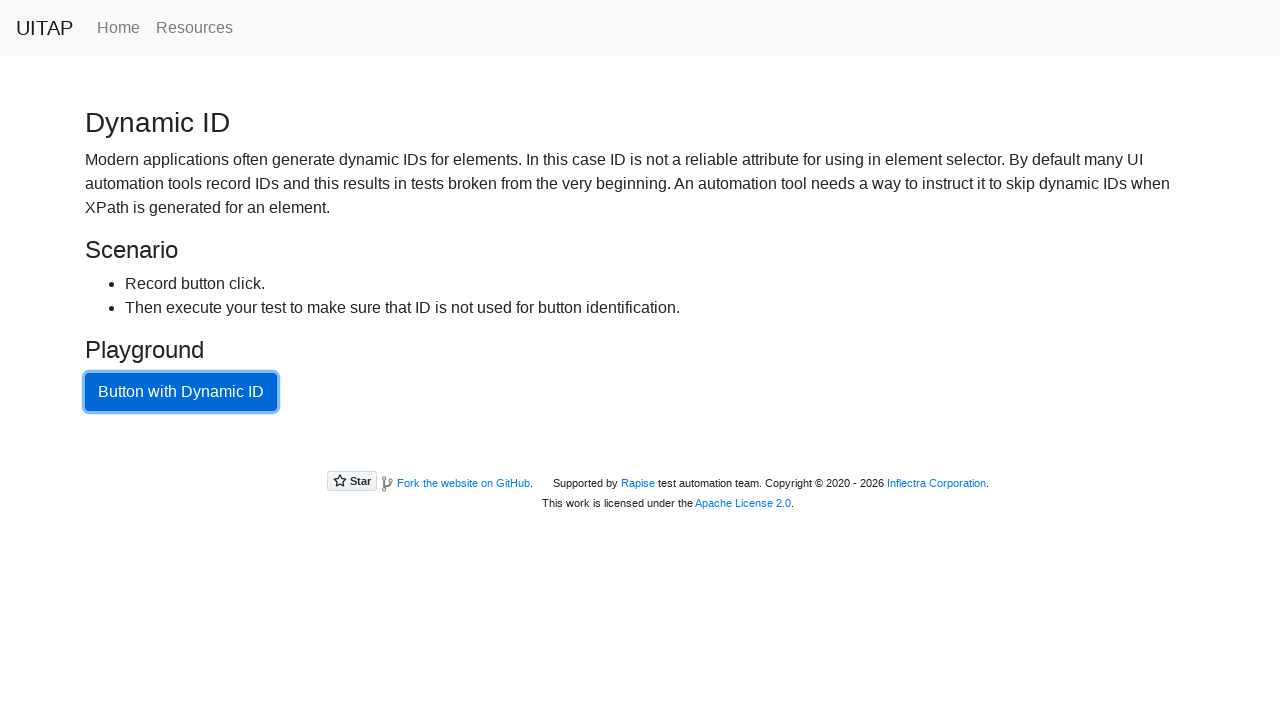

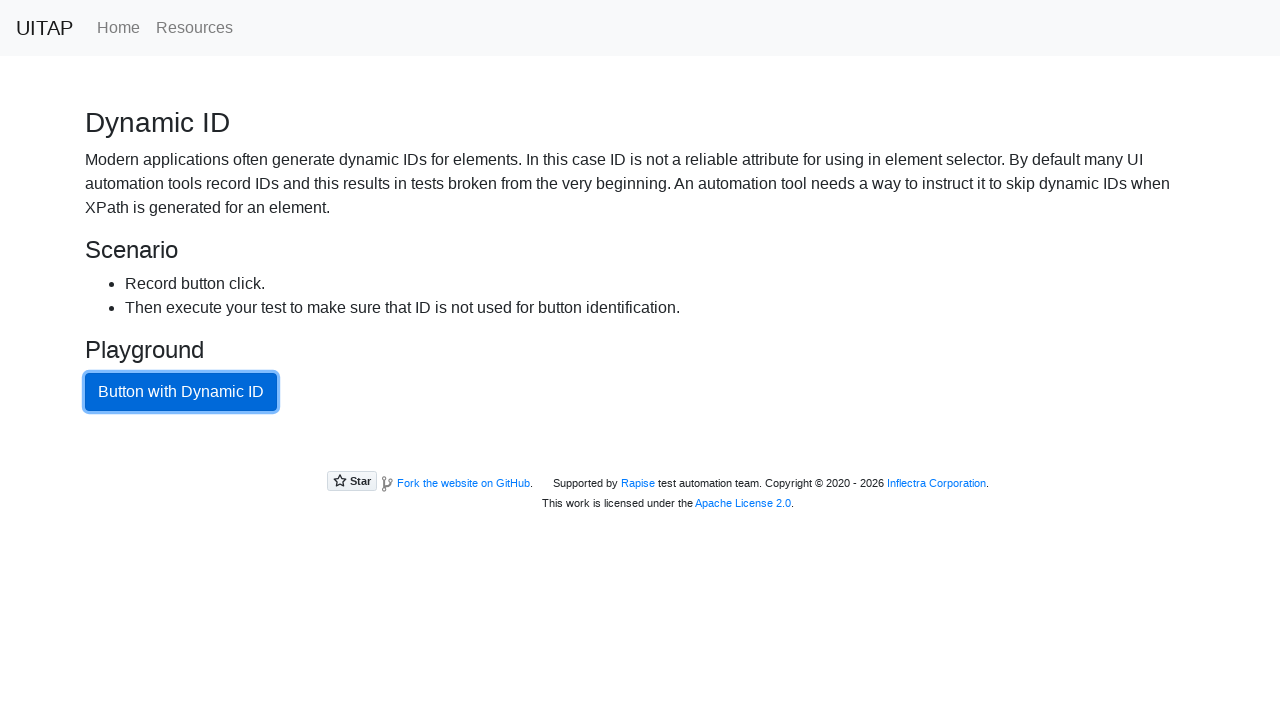